Tests JavaScript confirm alert functionality by clicking a button to trigger the alert and then dismissing it

Starting URL: https://the-internet.herokuapp.com/javascript_alerts

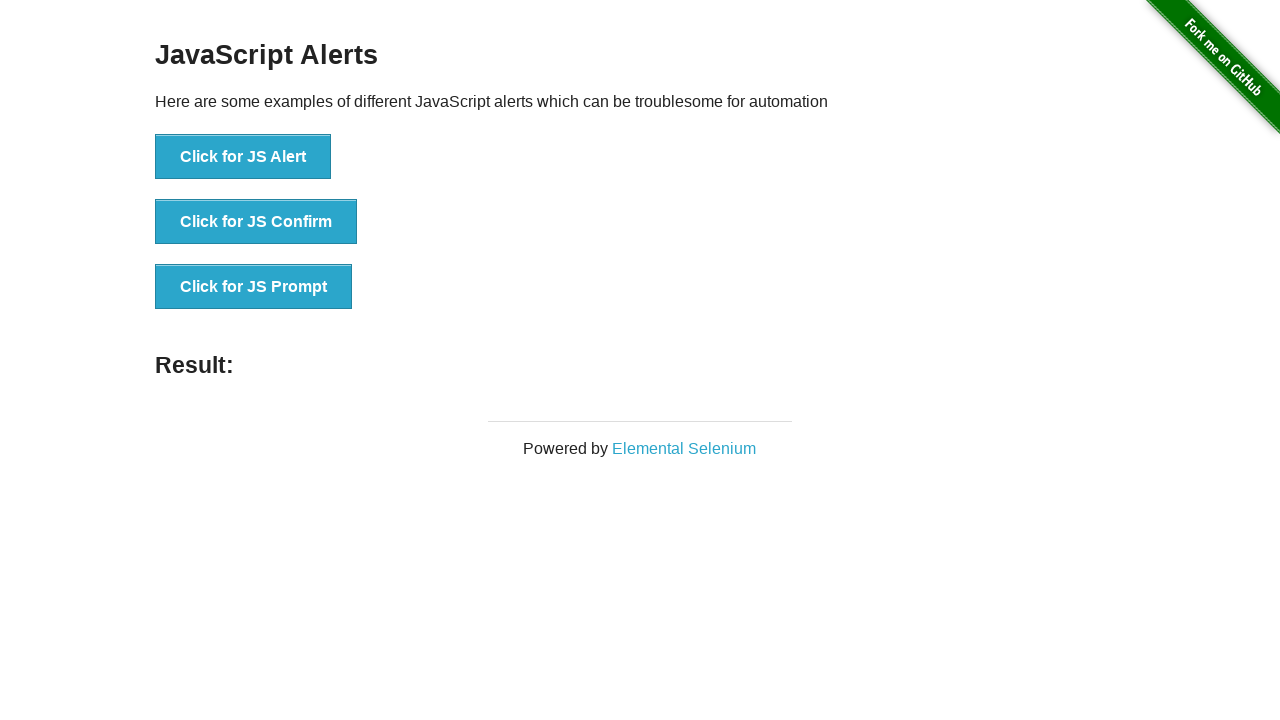

Clicked 'Click for JS Confirm' button to trigger JavaScript confirm alert at (256, 222) on xpath=//button[text()='Click for JS Confirm']
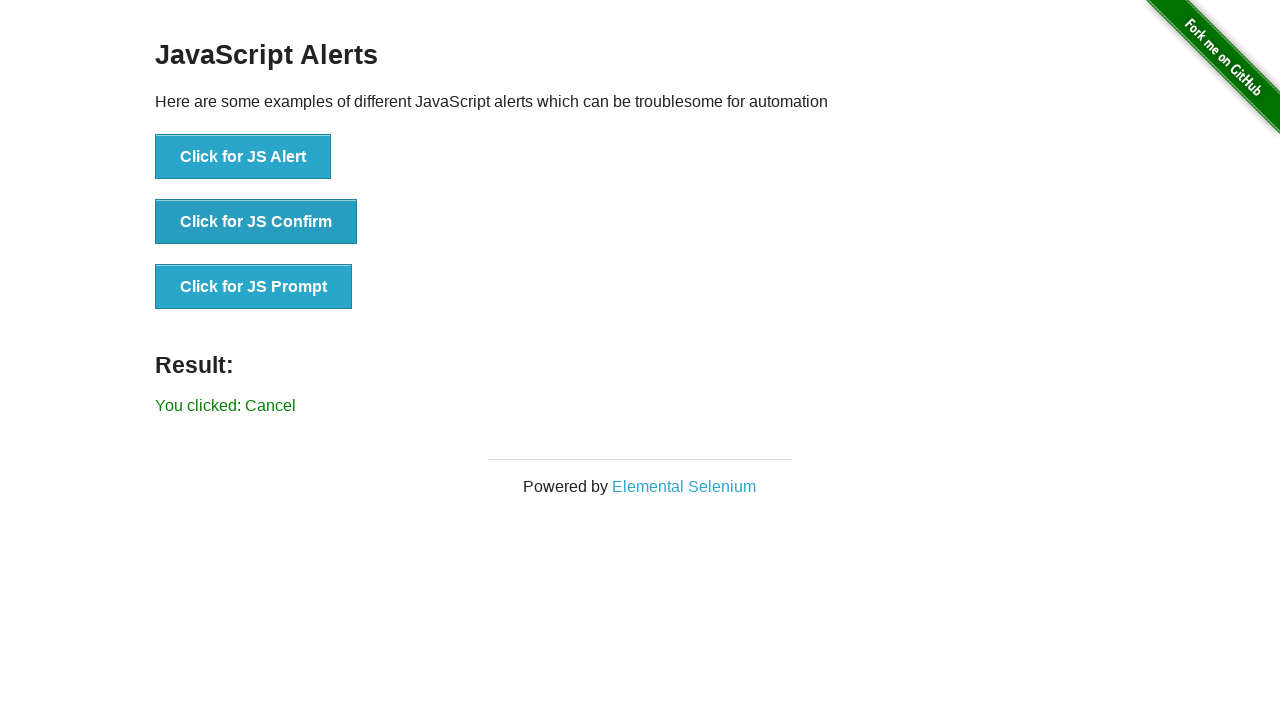

Set up dialog handler to dismiss confirm alerts
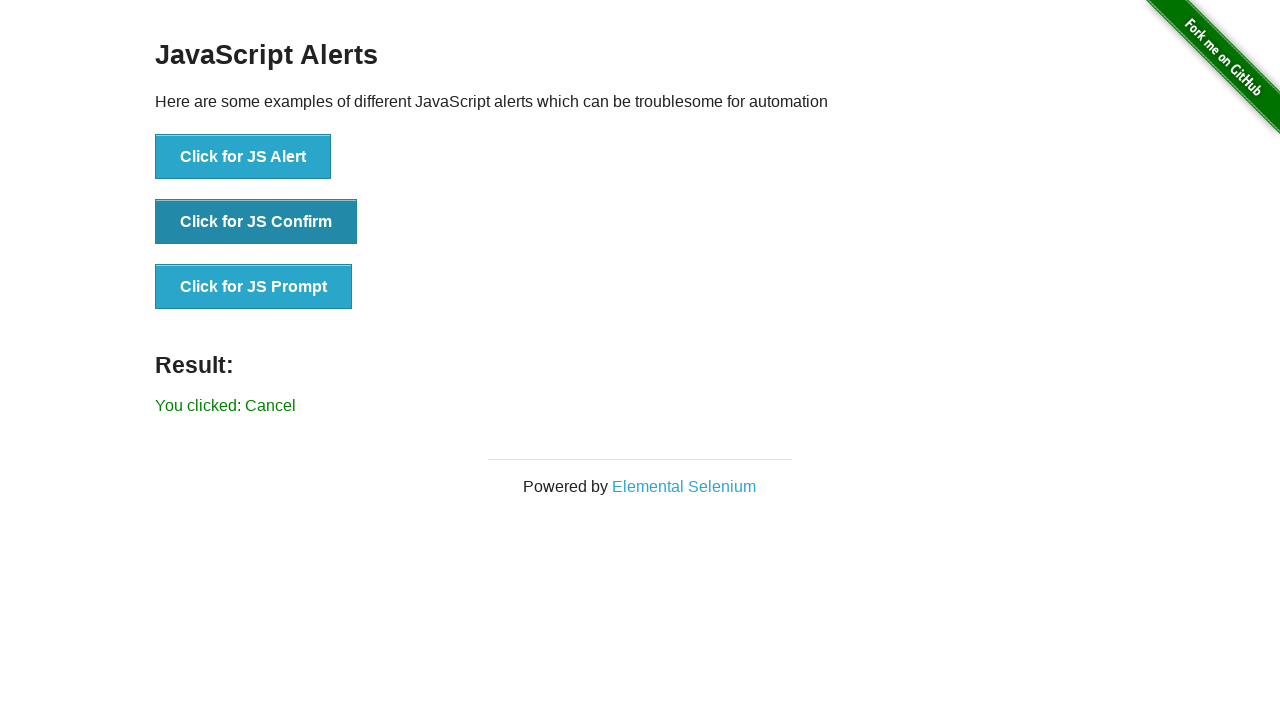

Clicked 'Click for JS Confirm' button again with handler in place at (256, 222) on xpath=//button[text()='Click for JS Confirm']
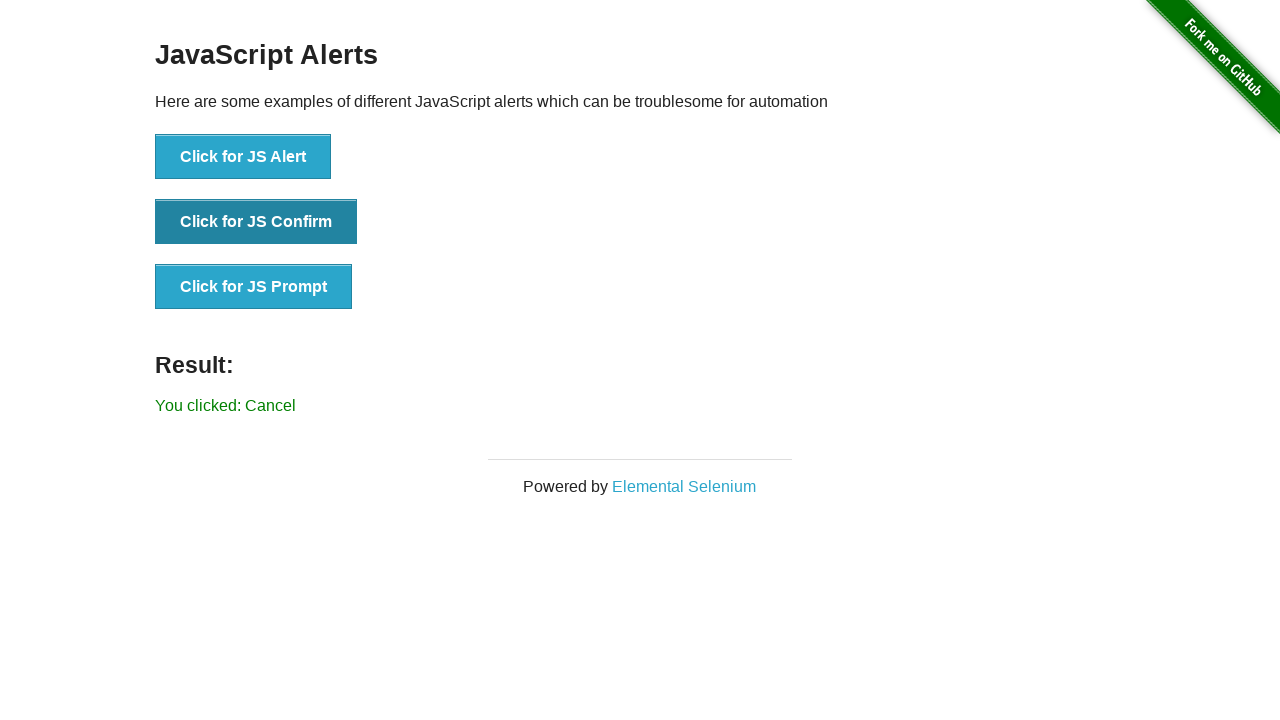

Waited for result element to be displayed after dismissing confirm dialog
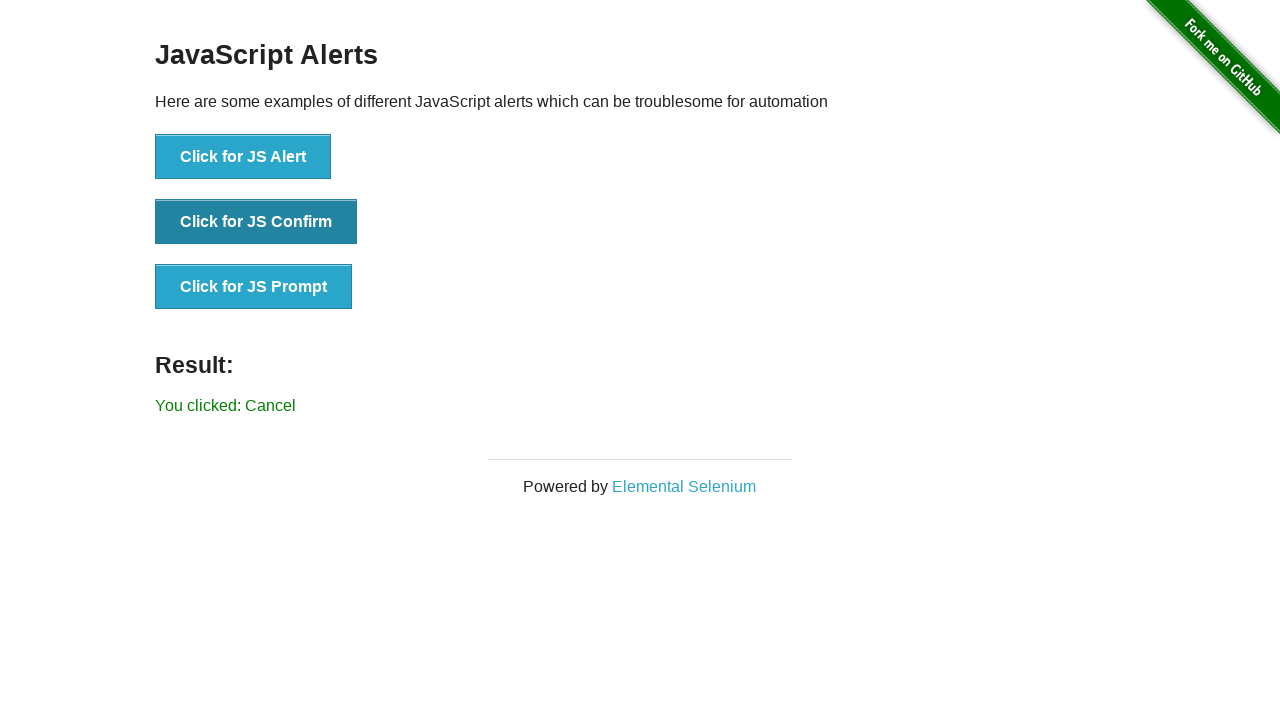

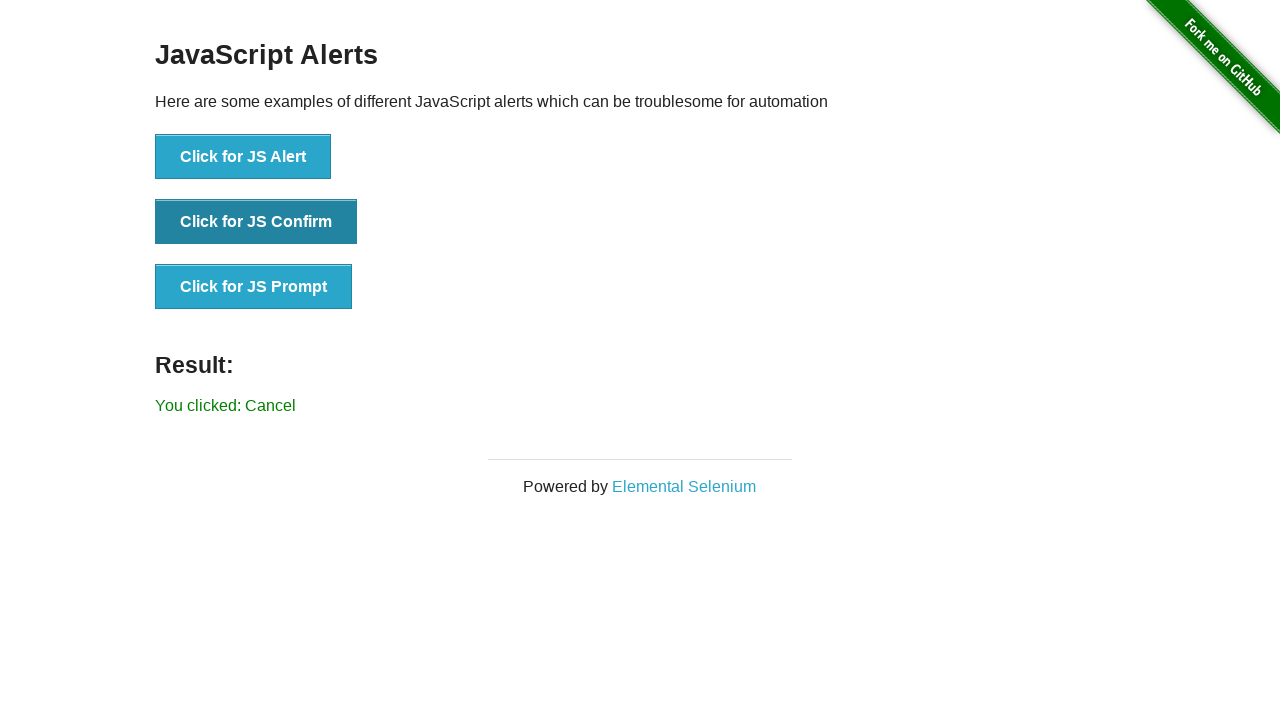